Tests context menu functionality by navigating to the context menu page, right-clicking on a specific element, and accepting the alert that appears

Starting URL: https://the-internet.herokuapp.com/

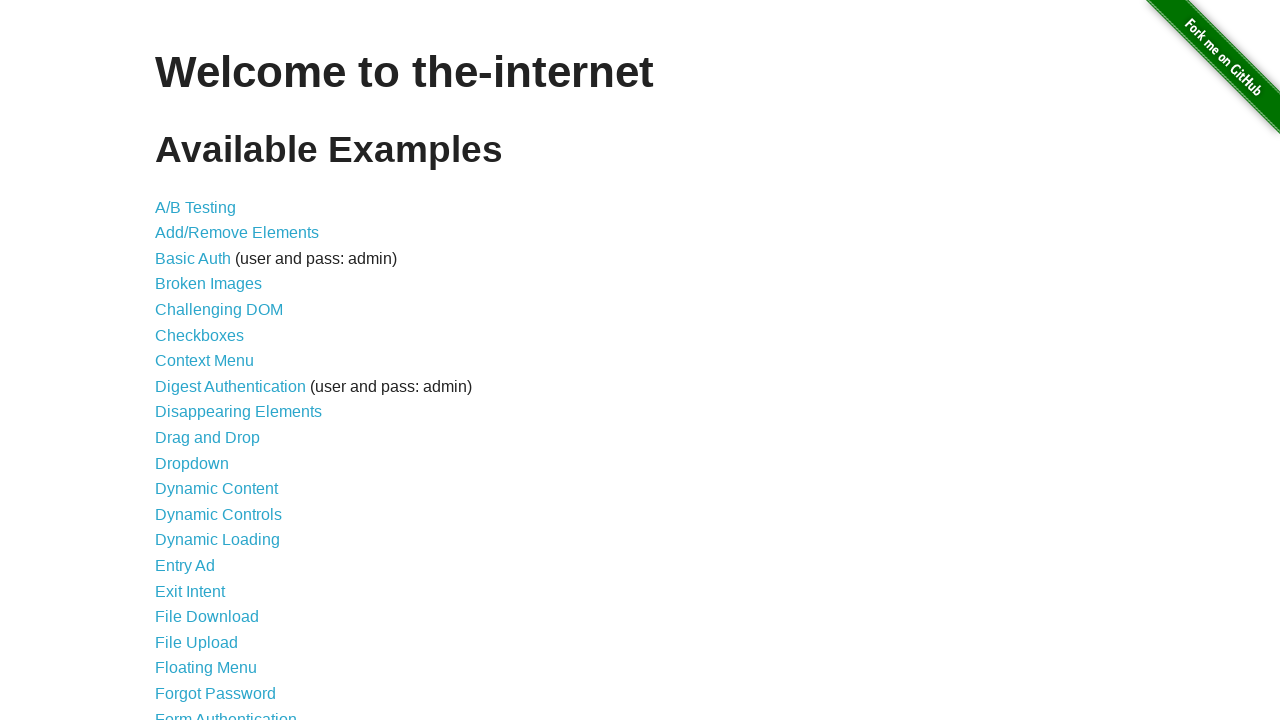

Clicked on Context Menu link at (204, 361) on xpath=//ul/li/a[text()='Context Menu']
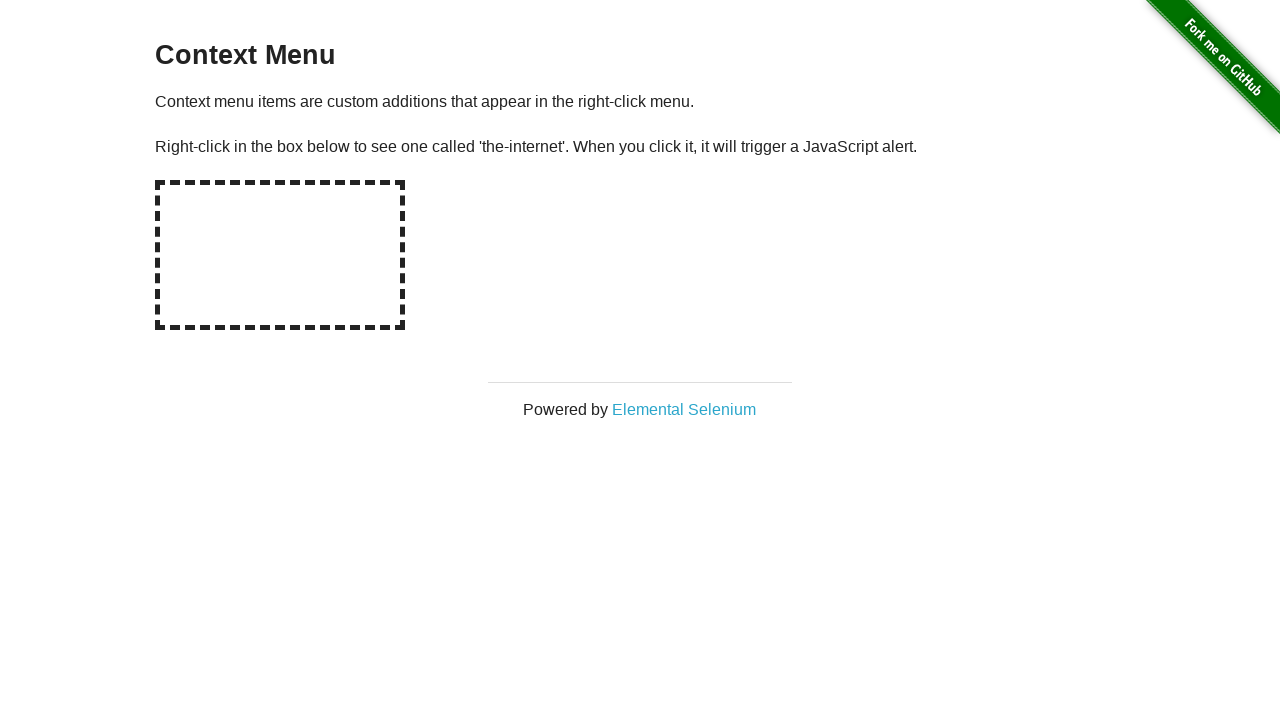

Context Menu page loaded and heading verified
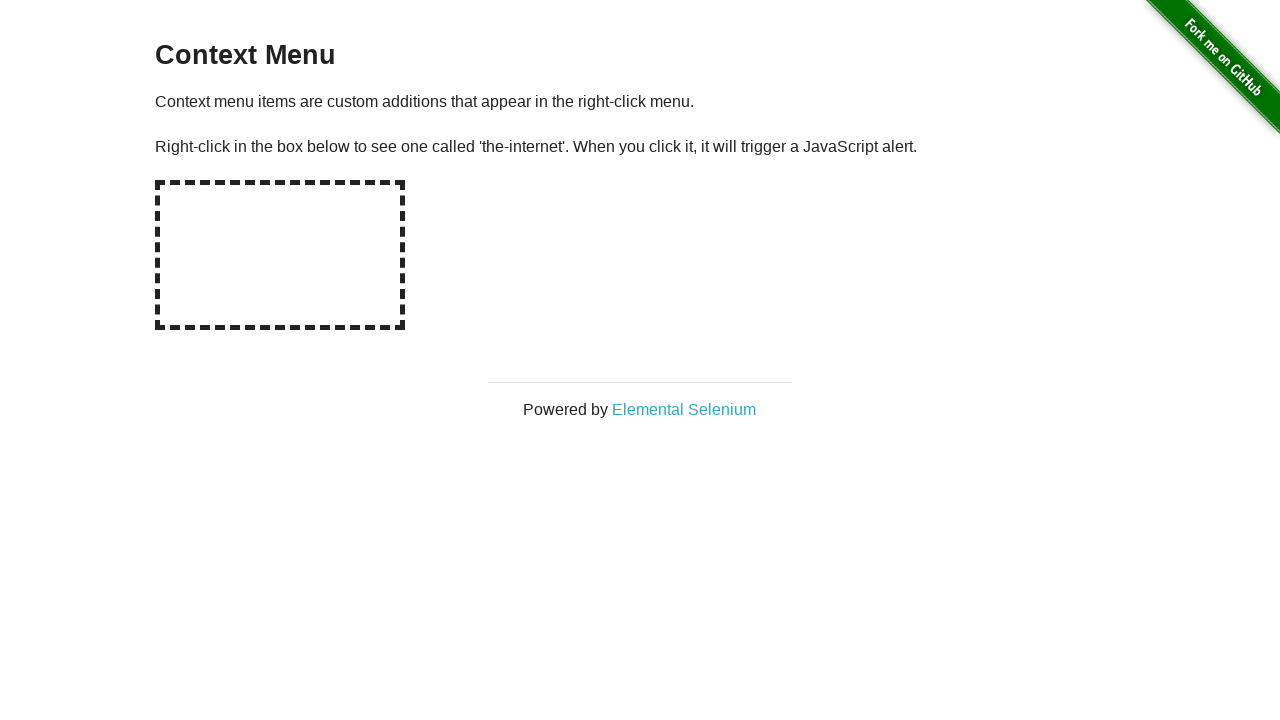

Right-clicked on hot spot element to trigger context menu at (280, 255) on //div[@id='hot-spot']
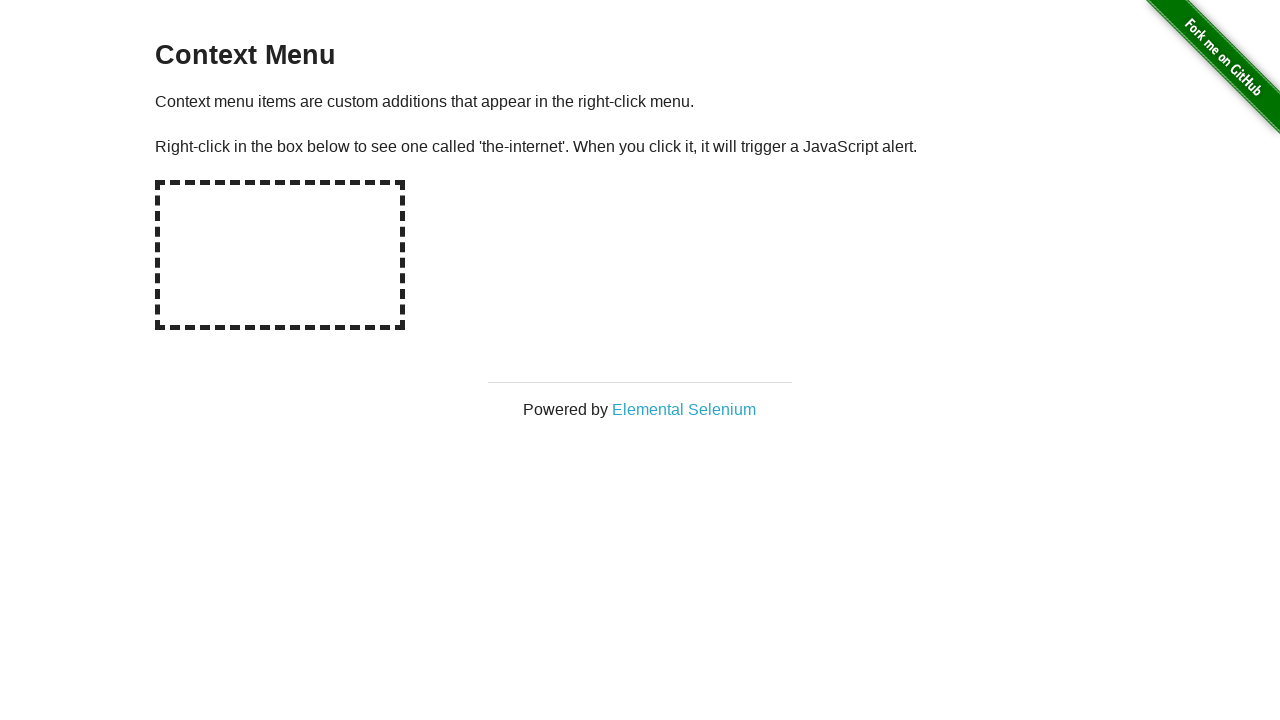

Set up alert dialog handler and accepted the alert
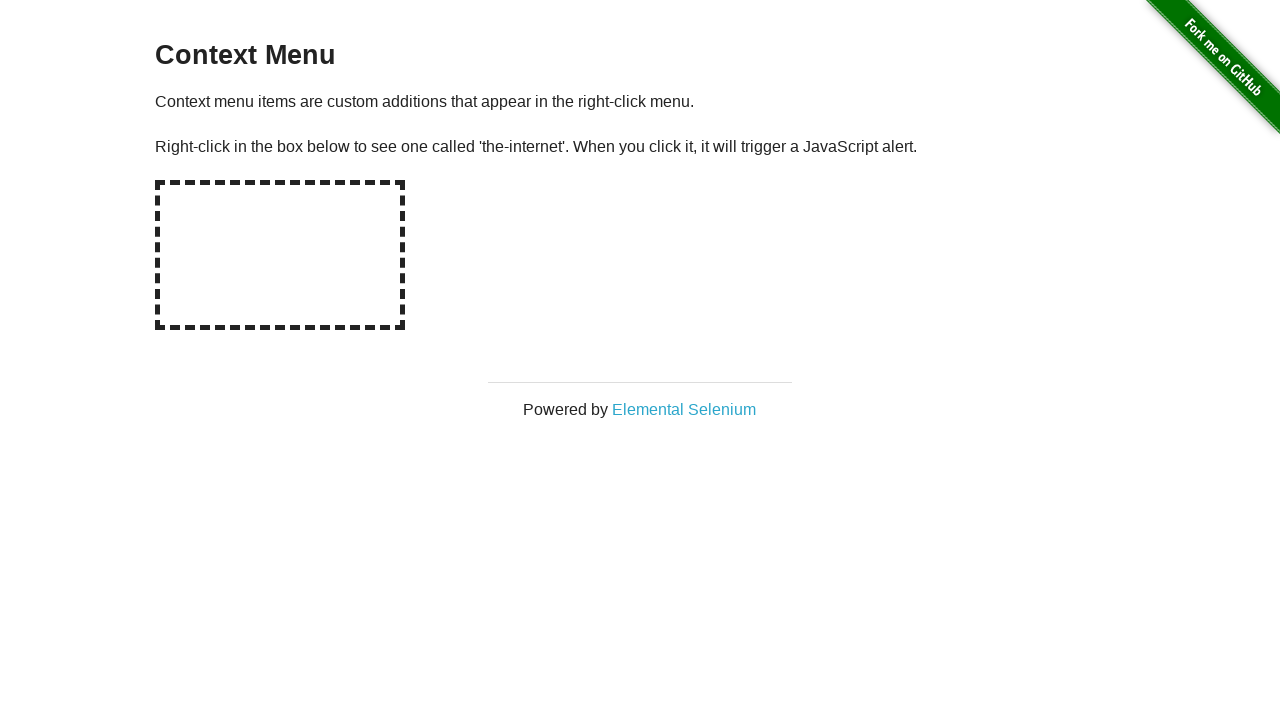

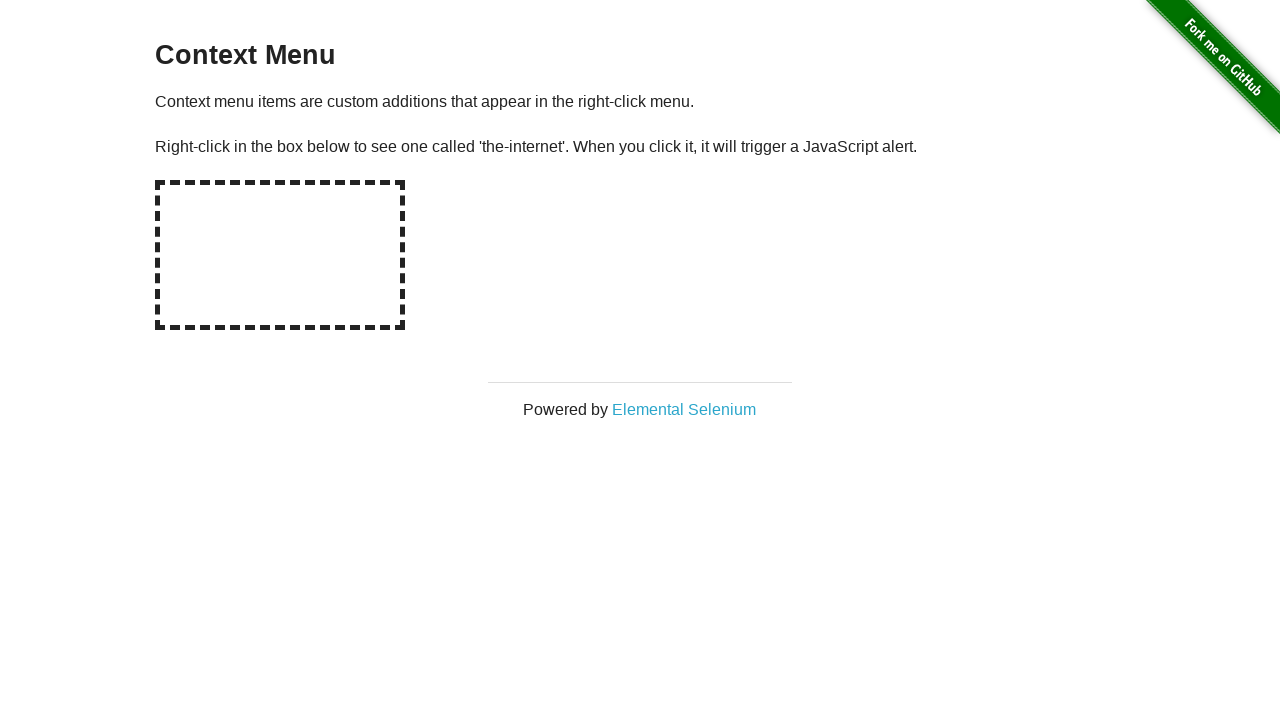